Tests that other controls are hidden when editing a todo item

Starting URL: https://demo.playwright.dev/todomvc

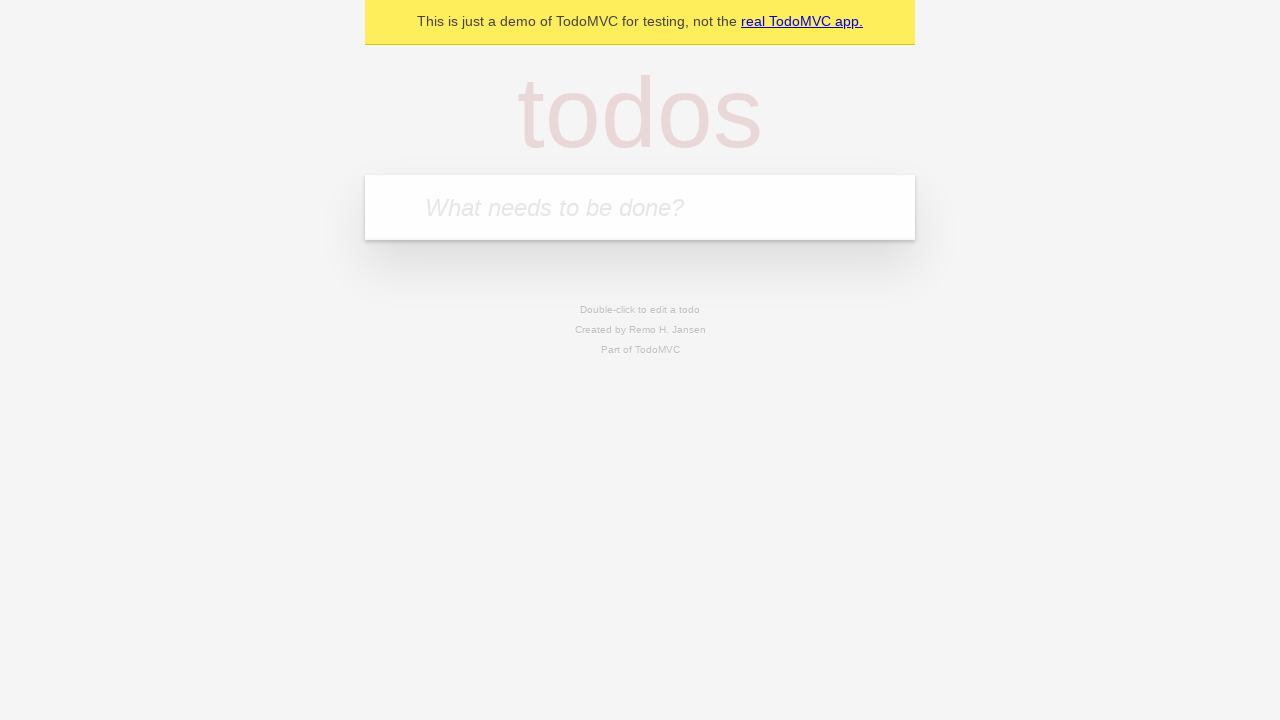

Filled todo input with 'buy some cheese' on [placeholder='What needs to be done?']
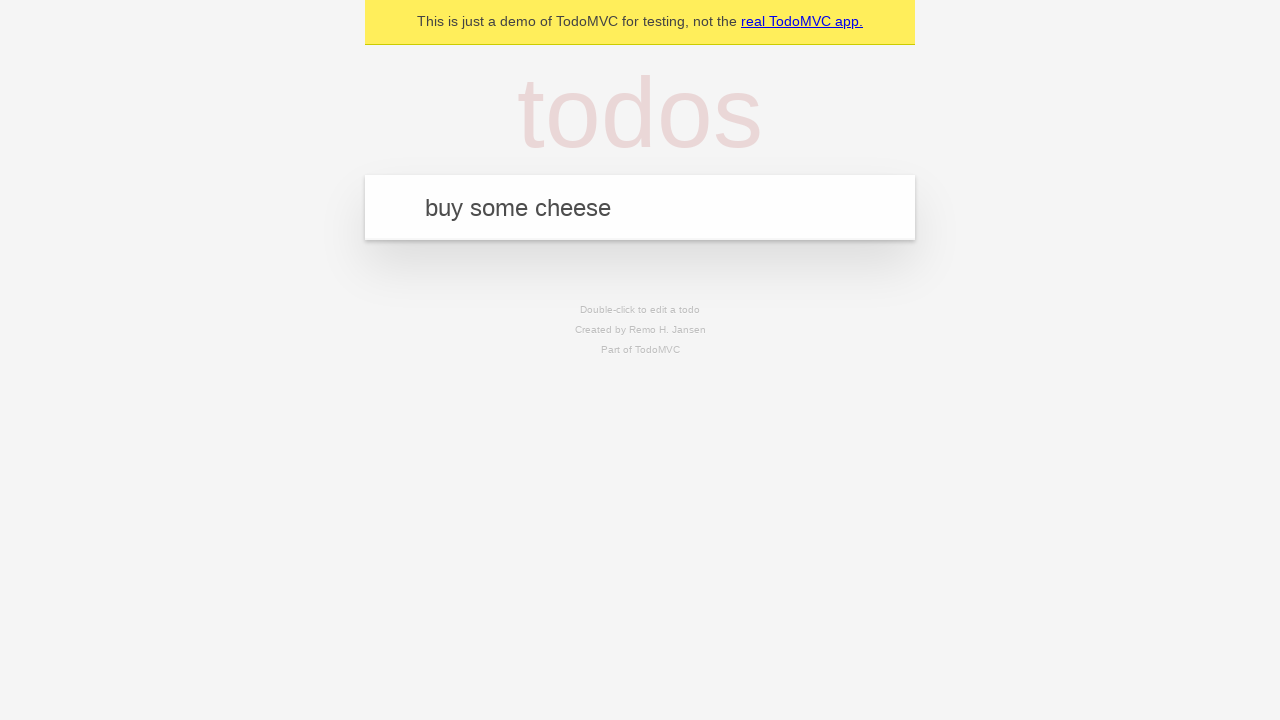

Pressed Enter to add first todo item on [placeholder='What needs to be done?']
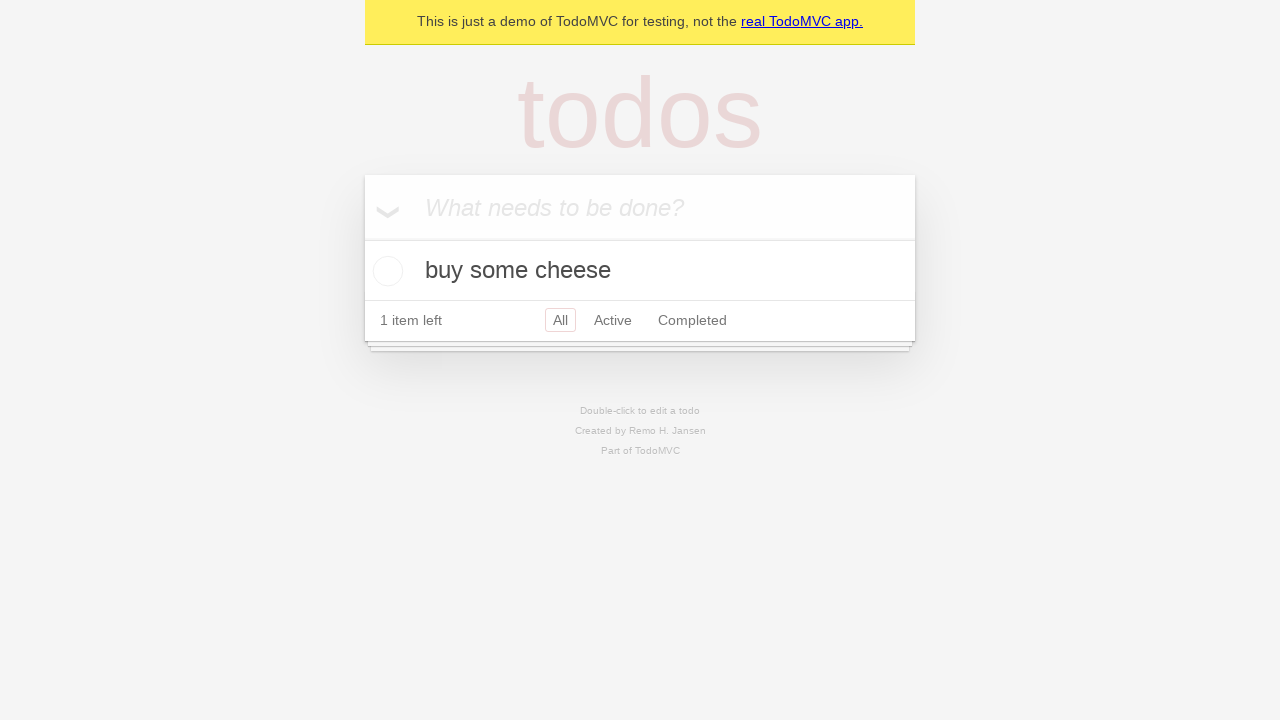

Filled todo input with 'feed the cat' on [placeholder='What needs to be done?']
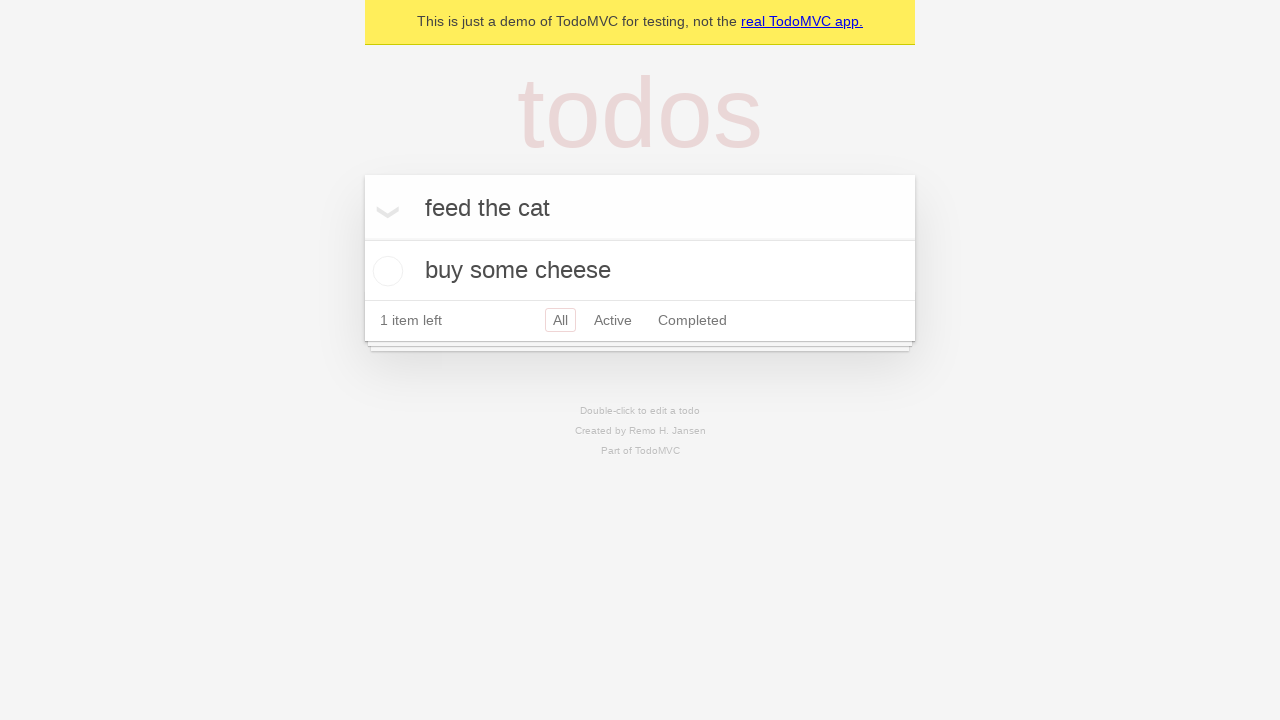

Pressed Enter to add second todo item on [placeholder='What needs to be done?']
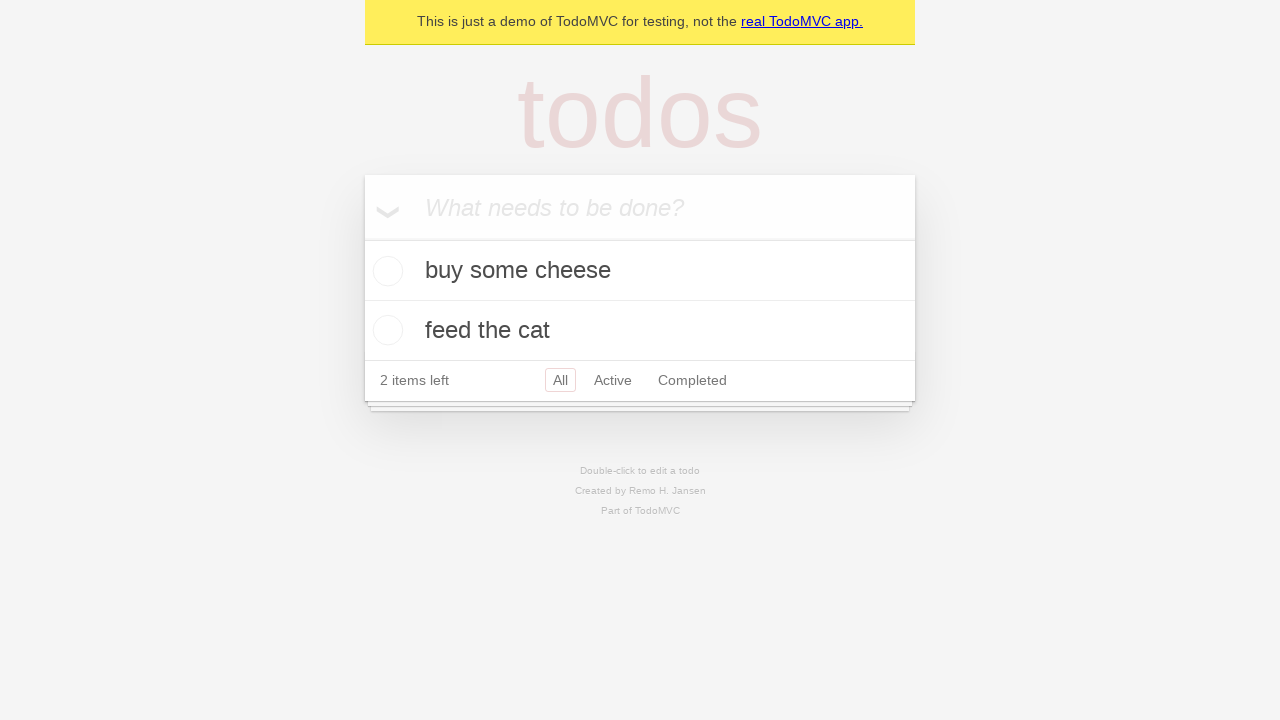

Filled todo input with 'book a doctors appointment' on [placeholder='What needs to be done?']
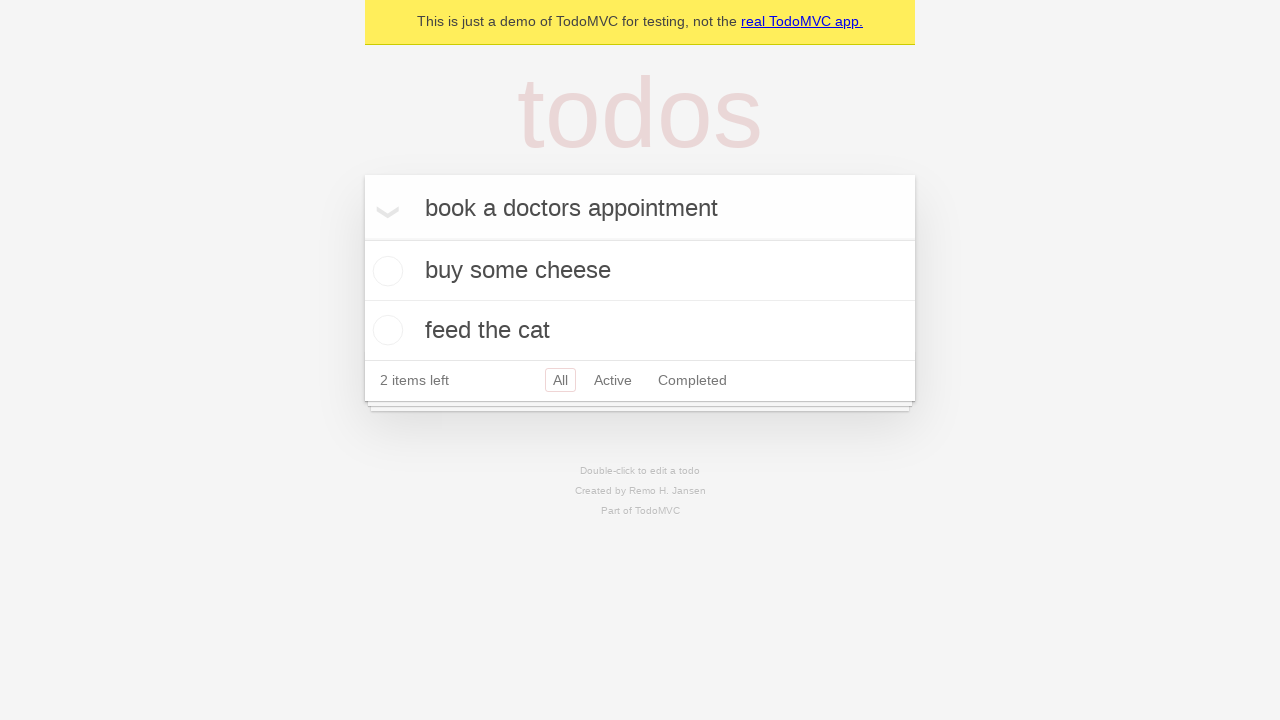

Pressed Enter to add third todo item on [placeholder='What needs to be done?']
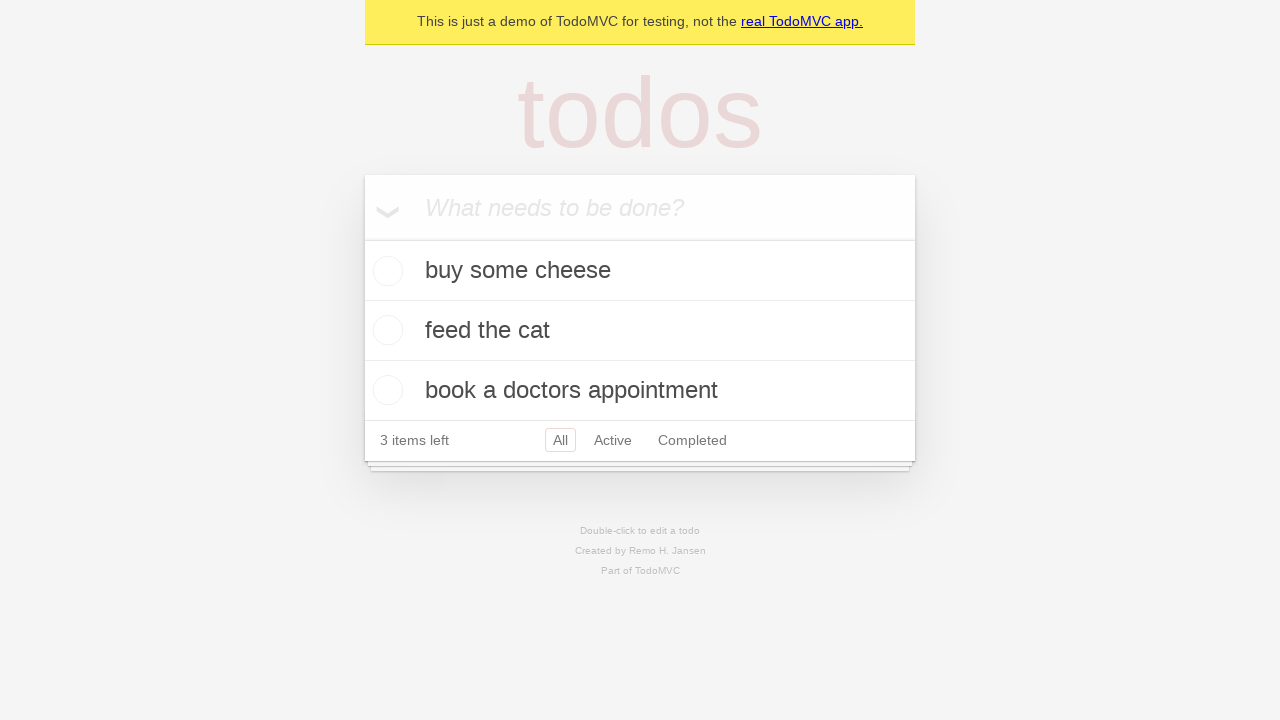

Double-clicked second todo item to enter edit mode at (640, 331) on [data-testid='todo-item']:nth-child(2)
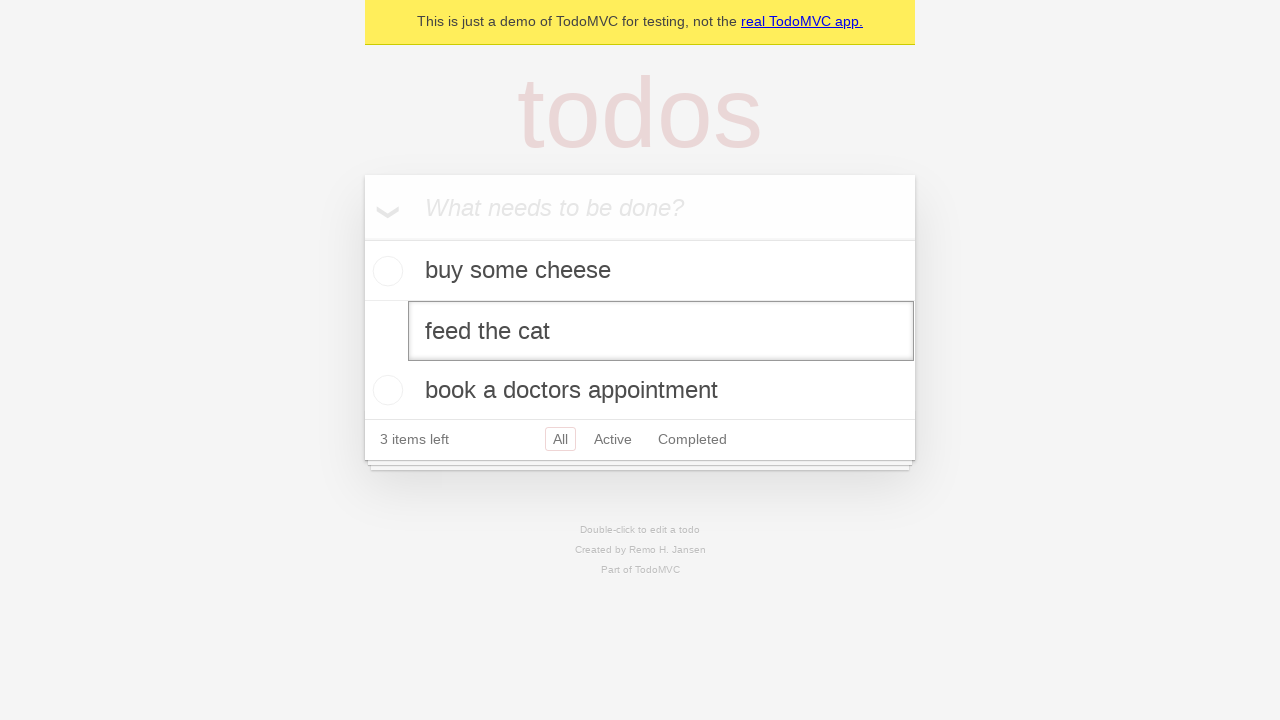

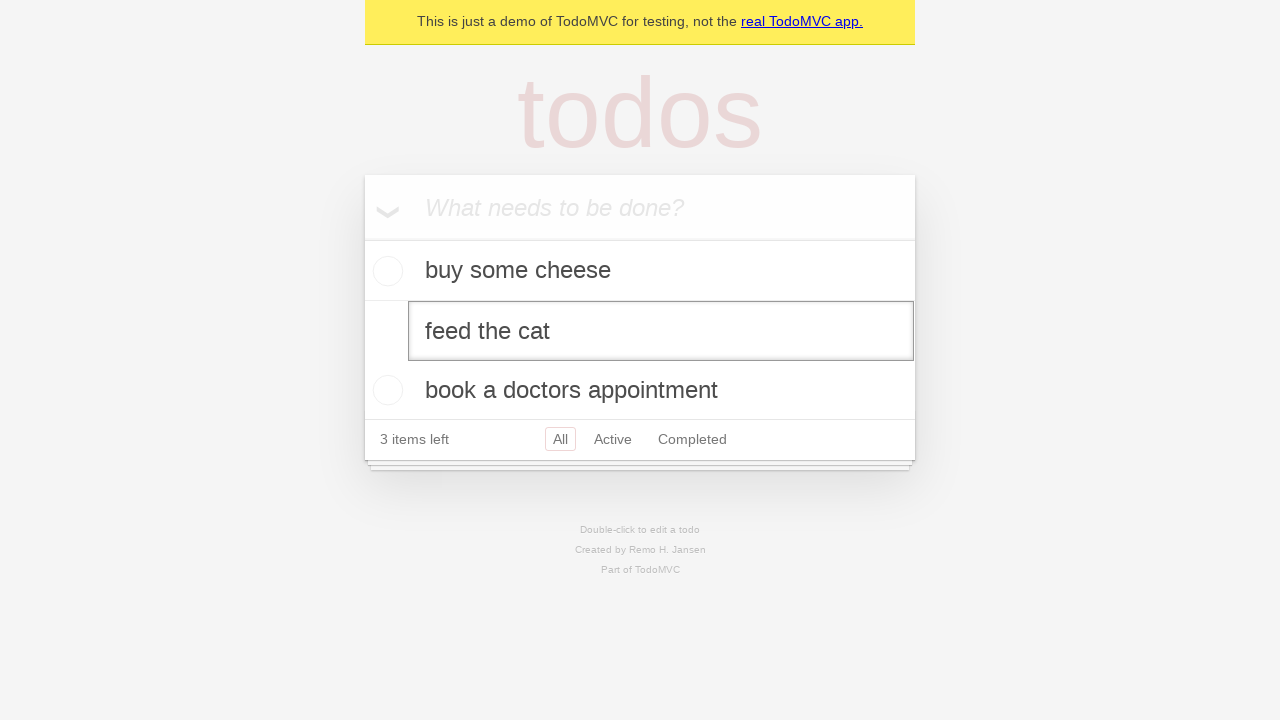